Tests a simple form submission by filling out first name, last name, email, and contact number fields, then submitting the form and handling the confirmation alert

Starting URL: https://v1.training-support.net/selenium/simple-form

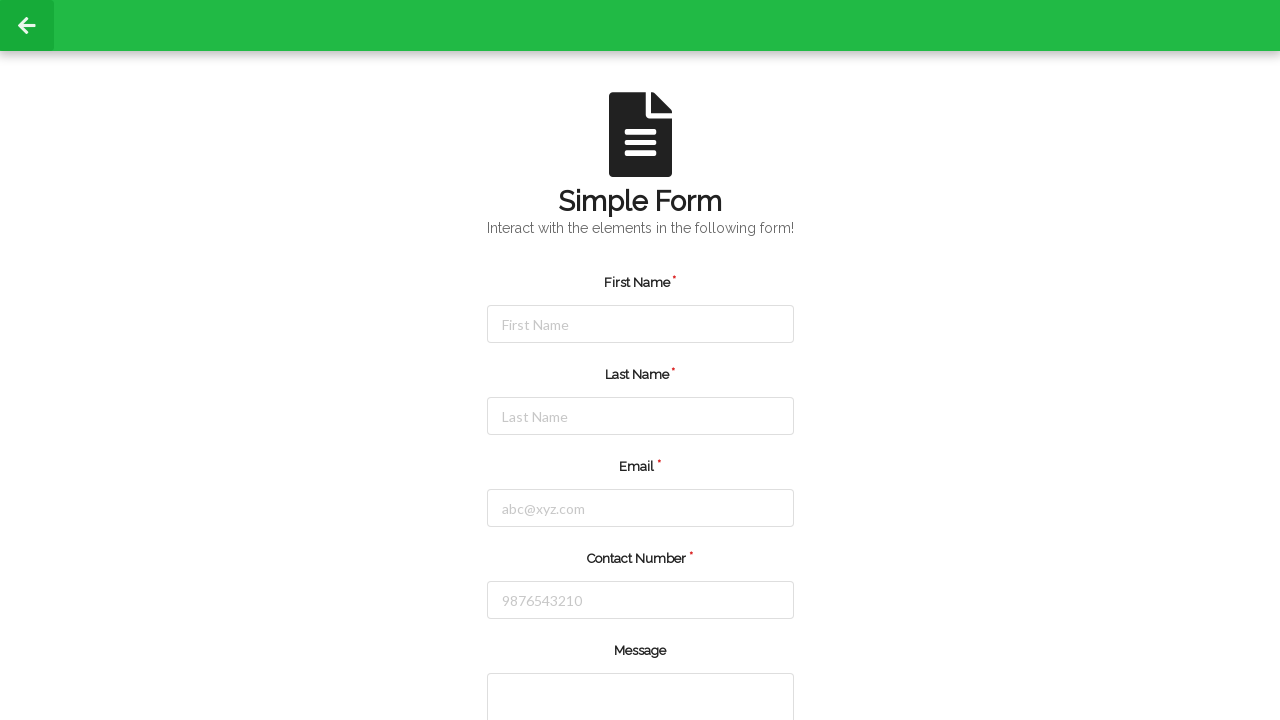

Filled first name field with 'Michael' on input[name='firstname'], input#firstName, input[placeholder*='First']
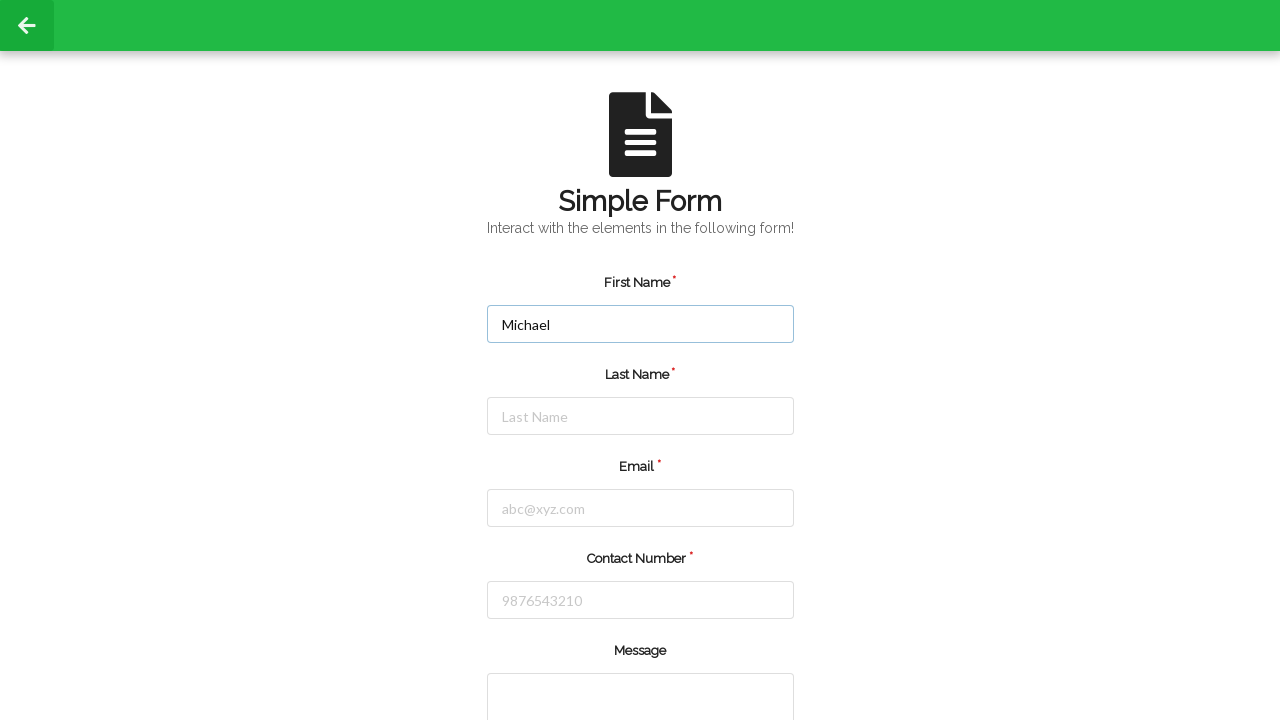

Filled last name field with 'Johnson' on input[name='lastname'], input#lastName, input[placeholder*='Last']
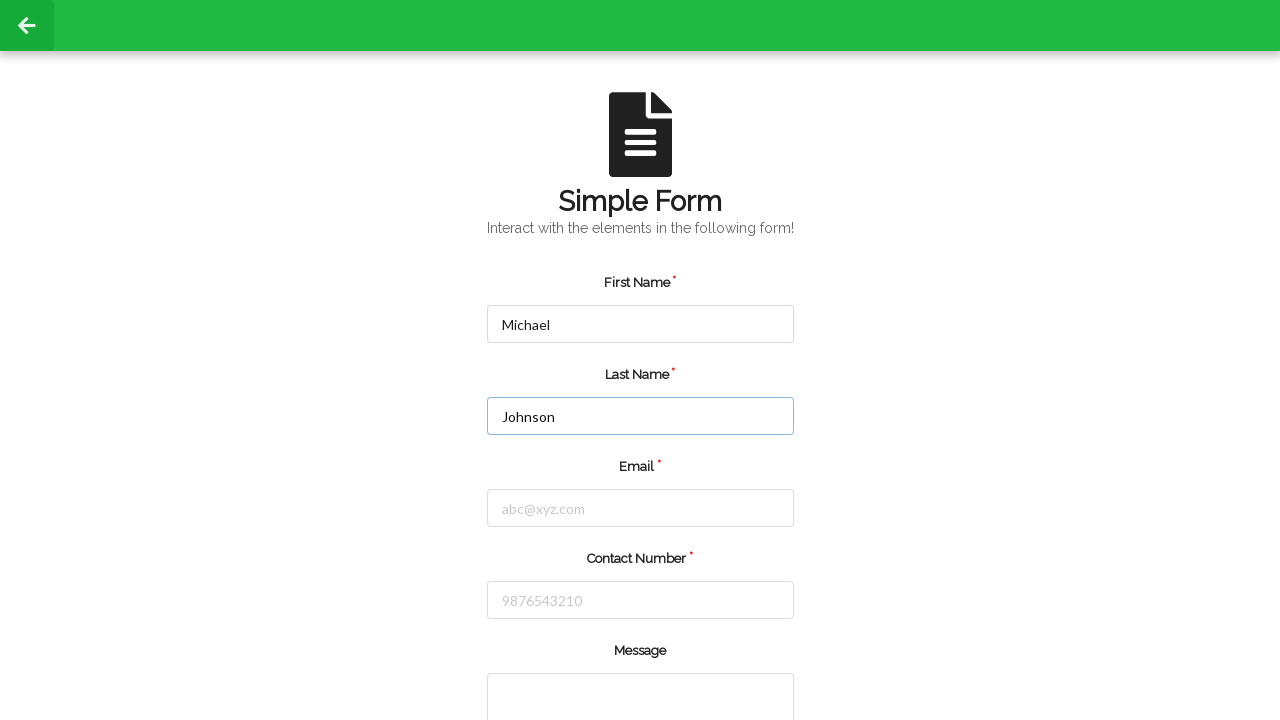

Filled email field with 'michael.johnson@testmail.com' on input[name='email'], input#email, input[type='email']
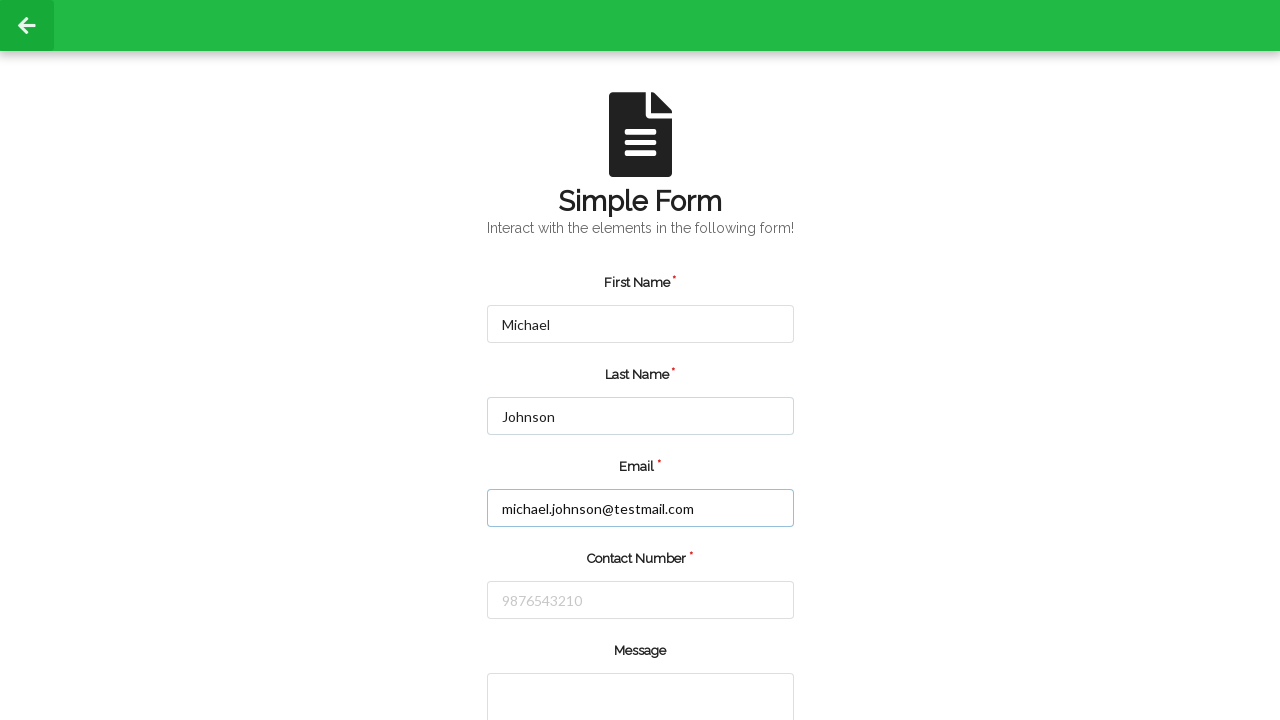

Filled contact number field with '5551234567' on input[name='phone'], input#phone, input[name='contact'], input[type='tel']
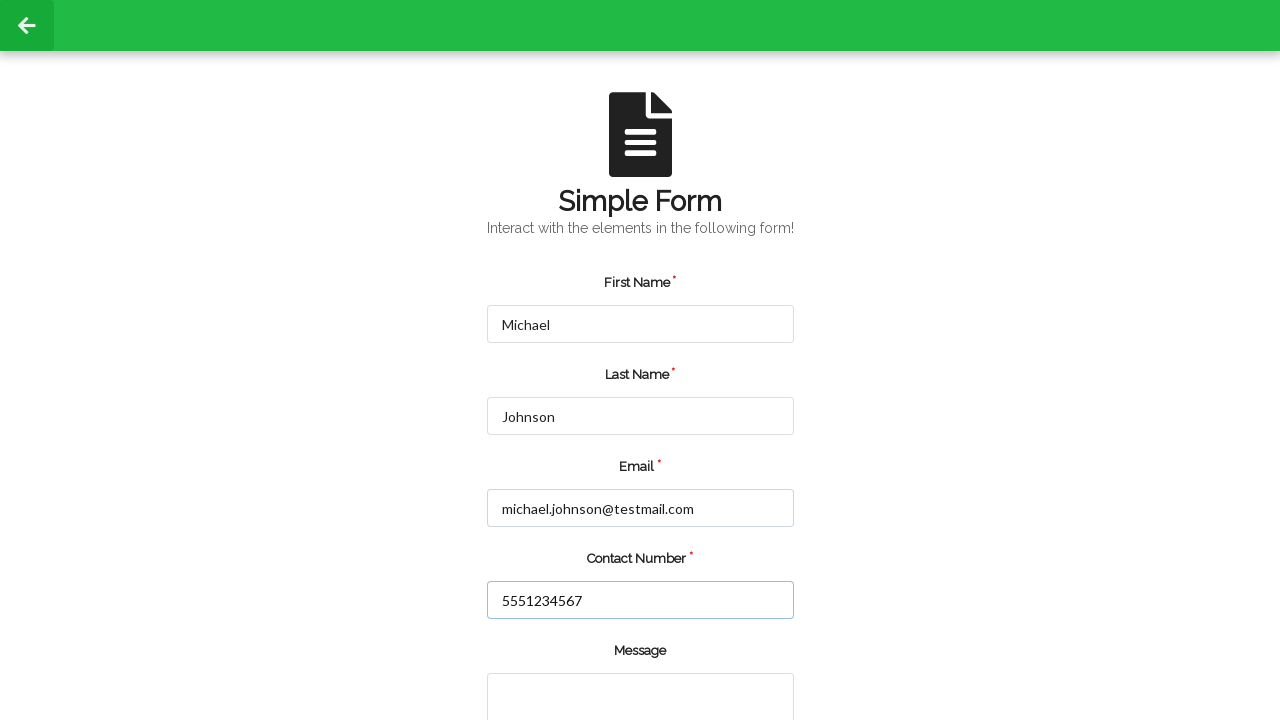

Clicked submit button to submit the form at (558, 660) on button[type='submit'], input[type='submit'], button:has-text('Submit')
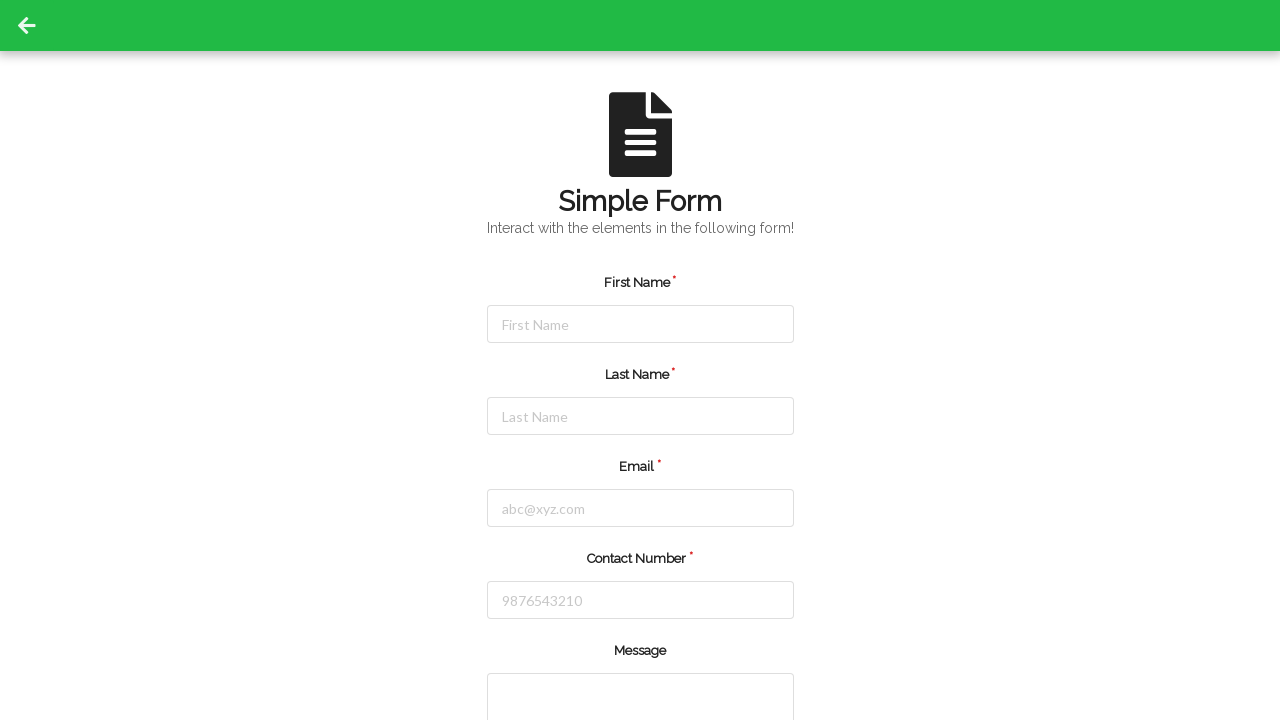

Set up dialog handler to accept confirmation alert
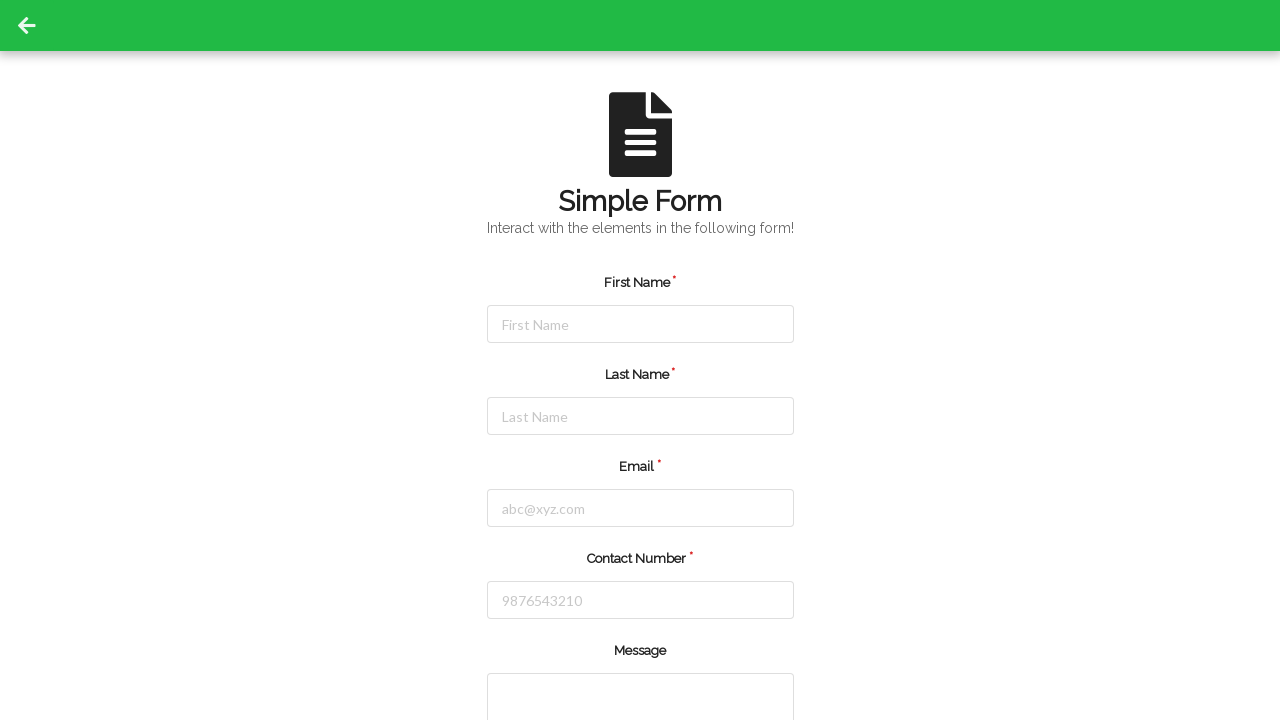

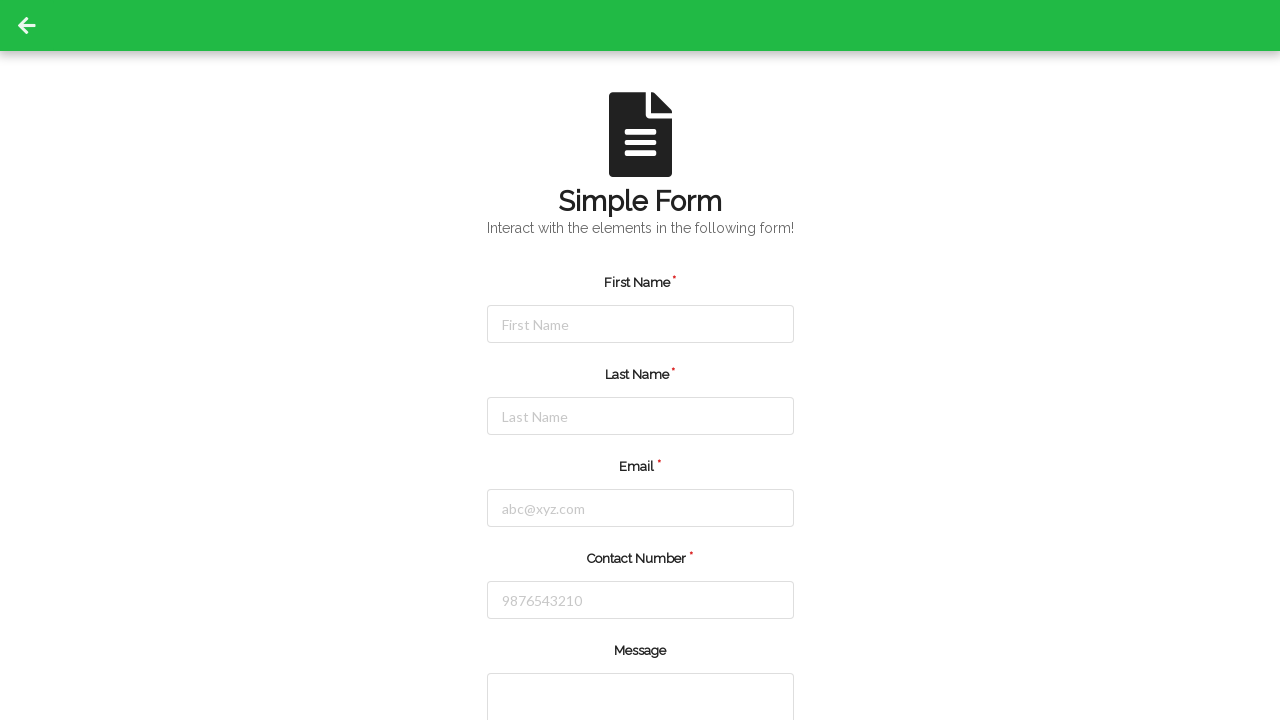